Tests the practice form by verifying the first name field is displayed and filling it with a name value

Starting URL: https://demoqa.com/automation-practice-form

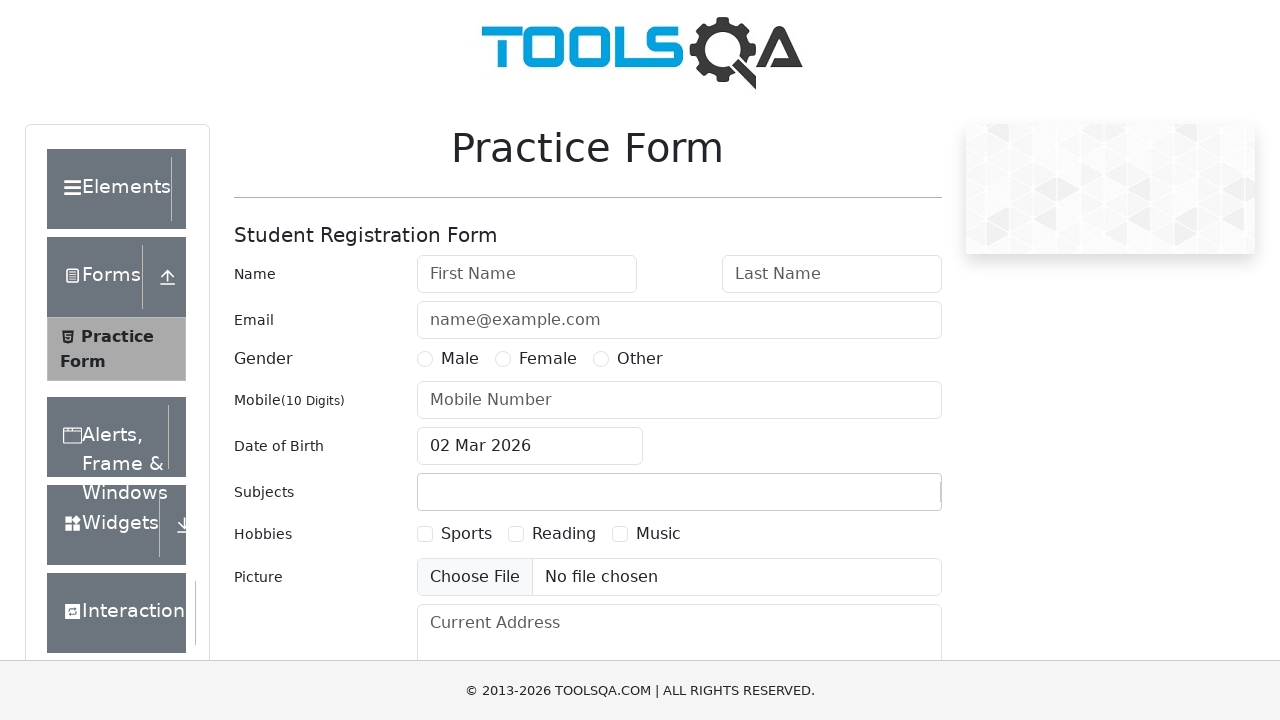

Located the first name input field
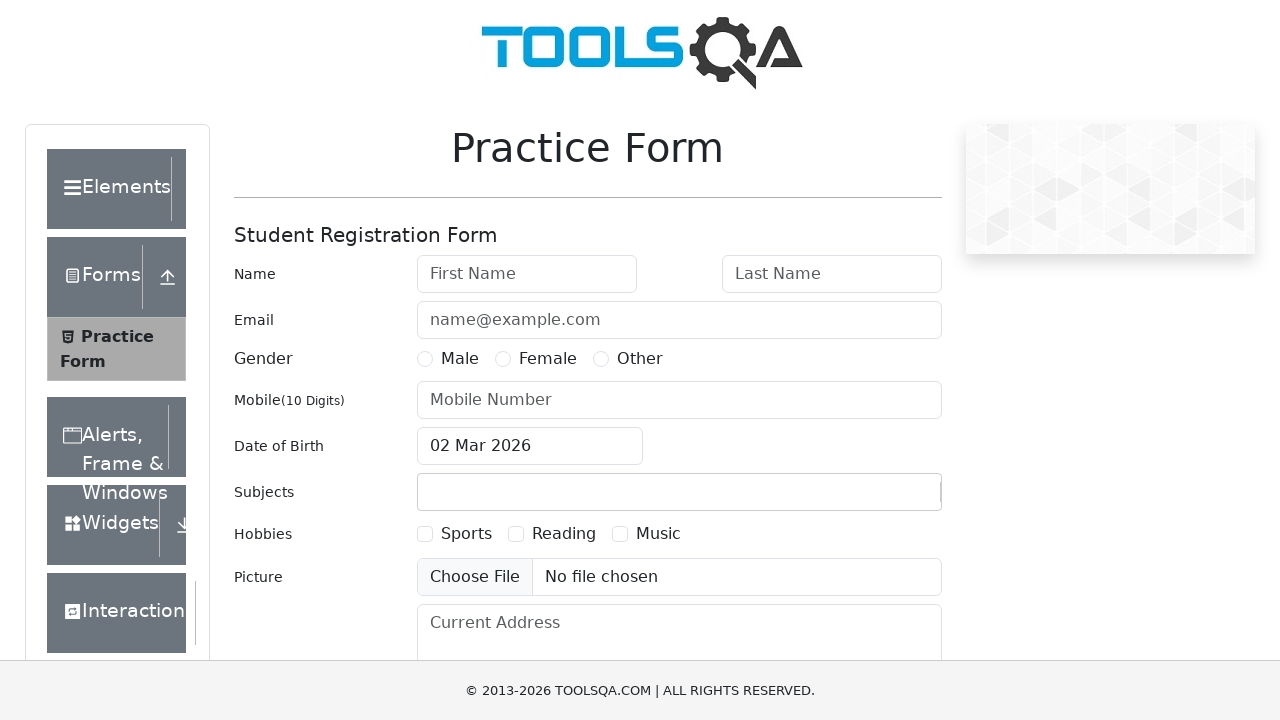

Verified that the first name field is displayed
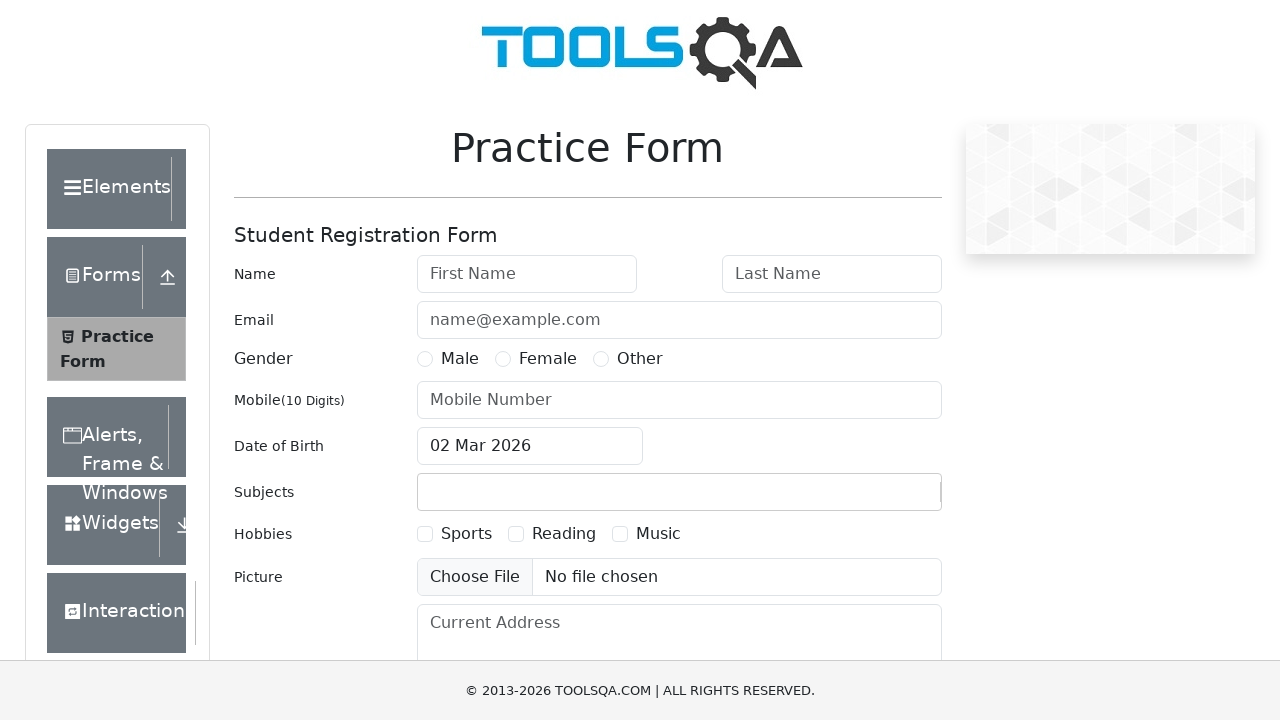

Filled the first name field with 'Pavan' on #firstName
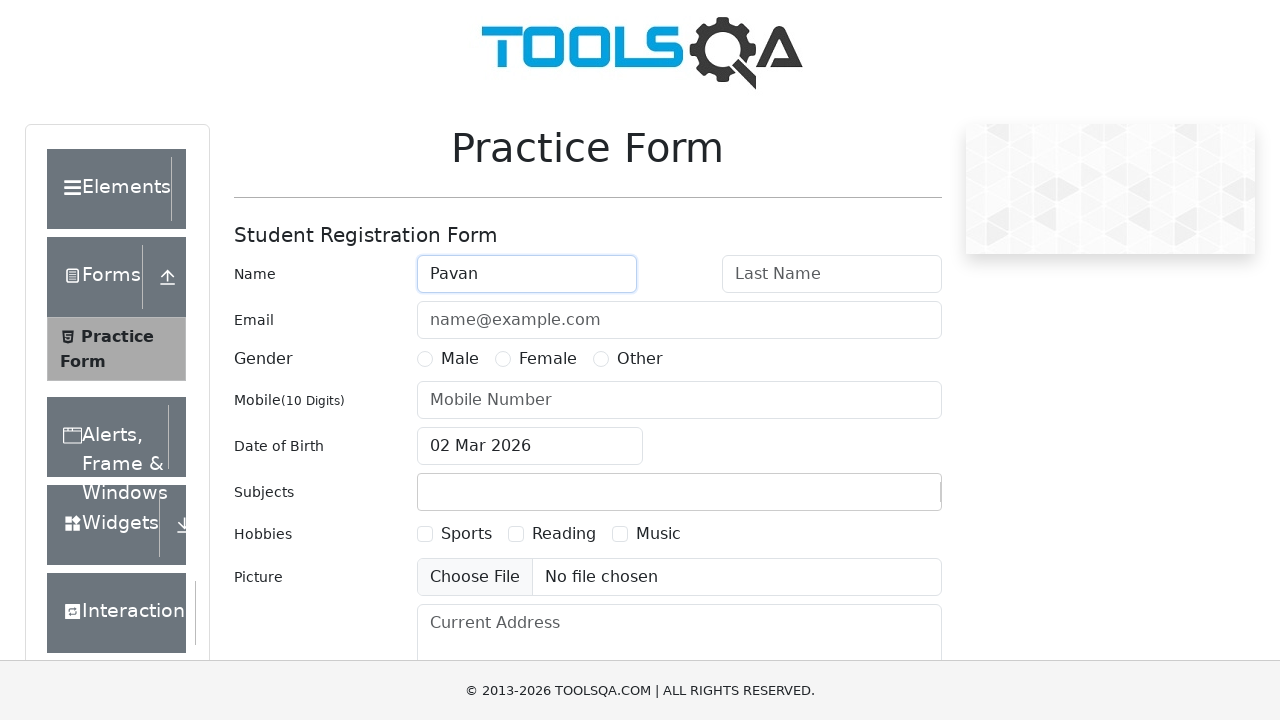

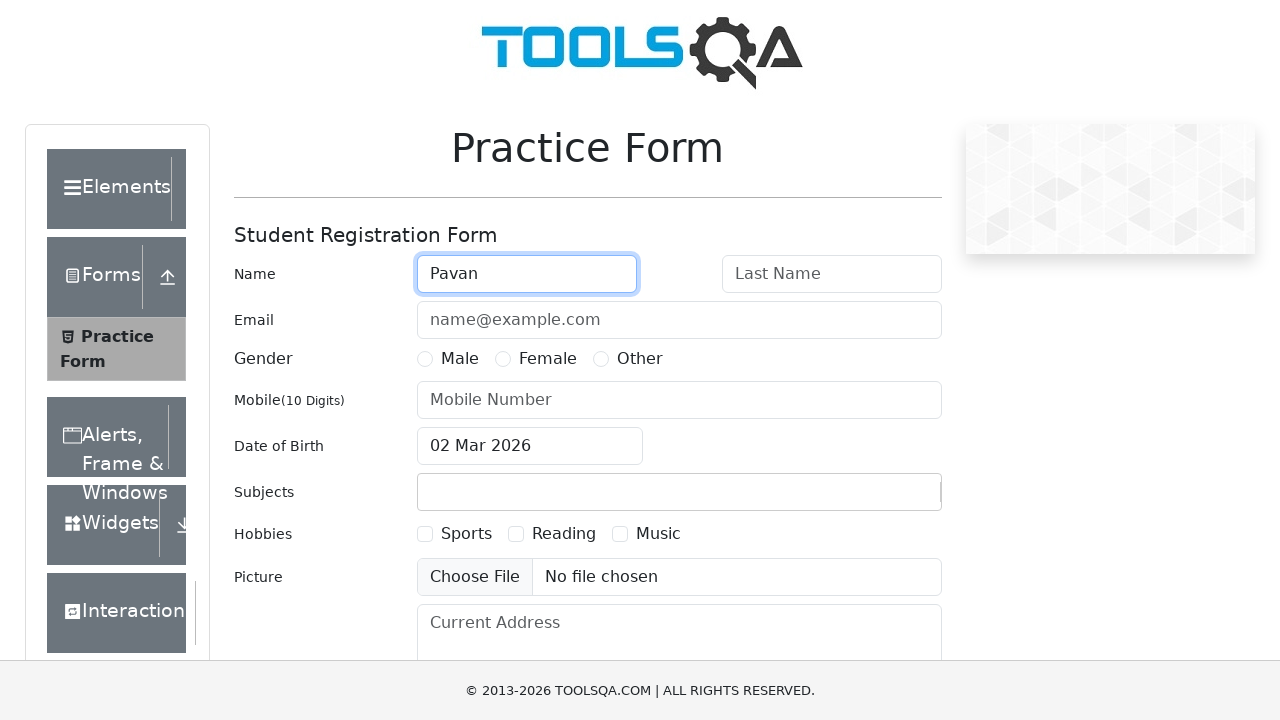